Tests various JavaScript executor operations including form filling, clicking elements, unchecking checkboxes, page refresh, and scrolling operations on a test automation practice website

Starting URL: https://testautomationpractice.blogspot.com/

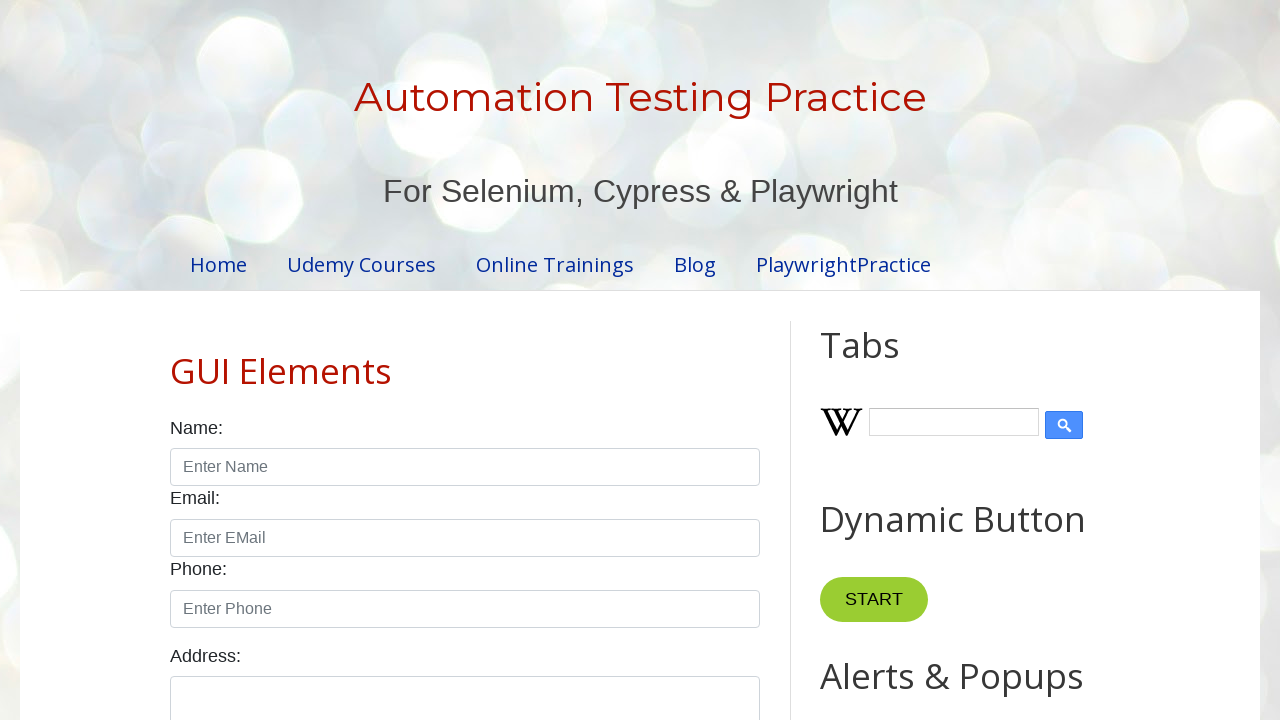

Filled name field with 'Roshan Ghadge' using JavaScript
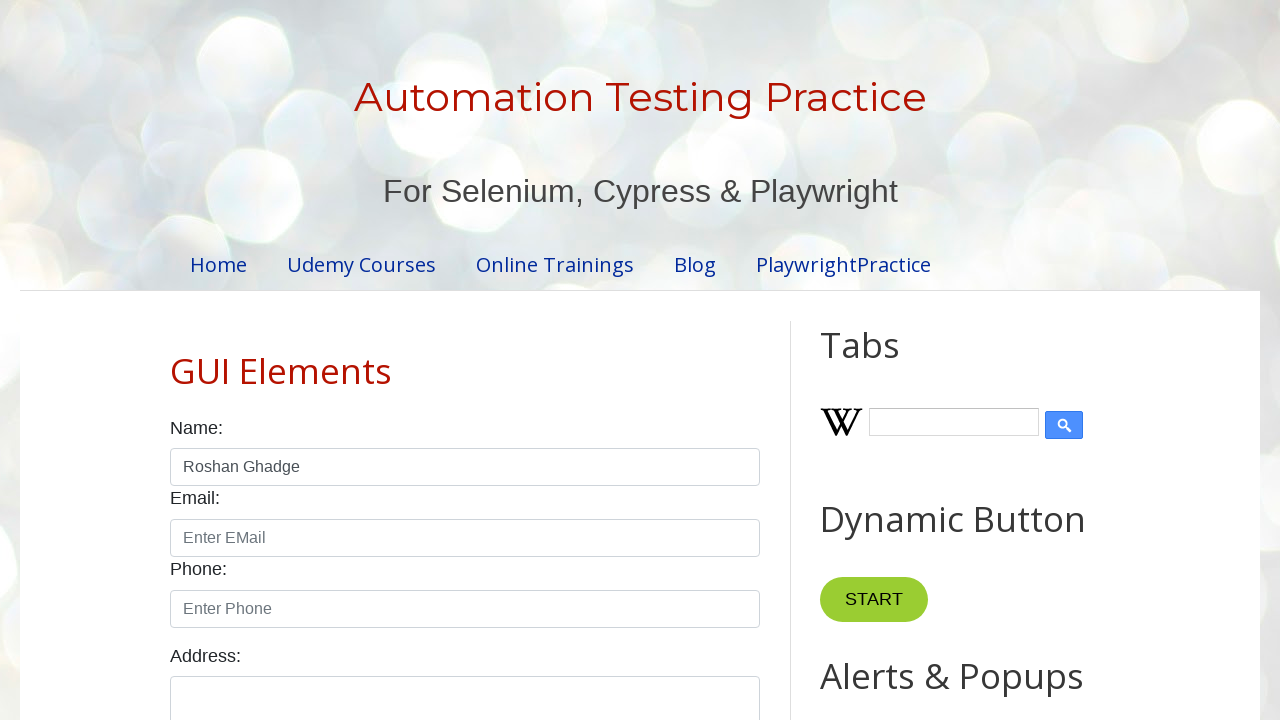

Clicked field2 element using JavaScript
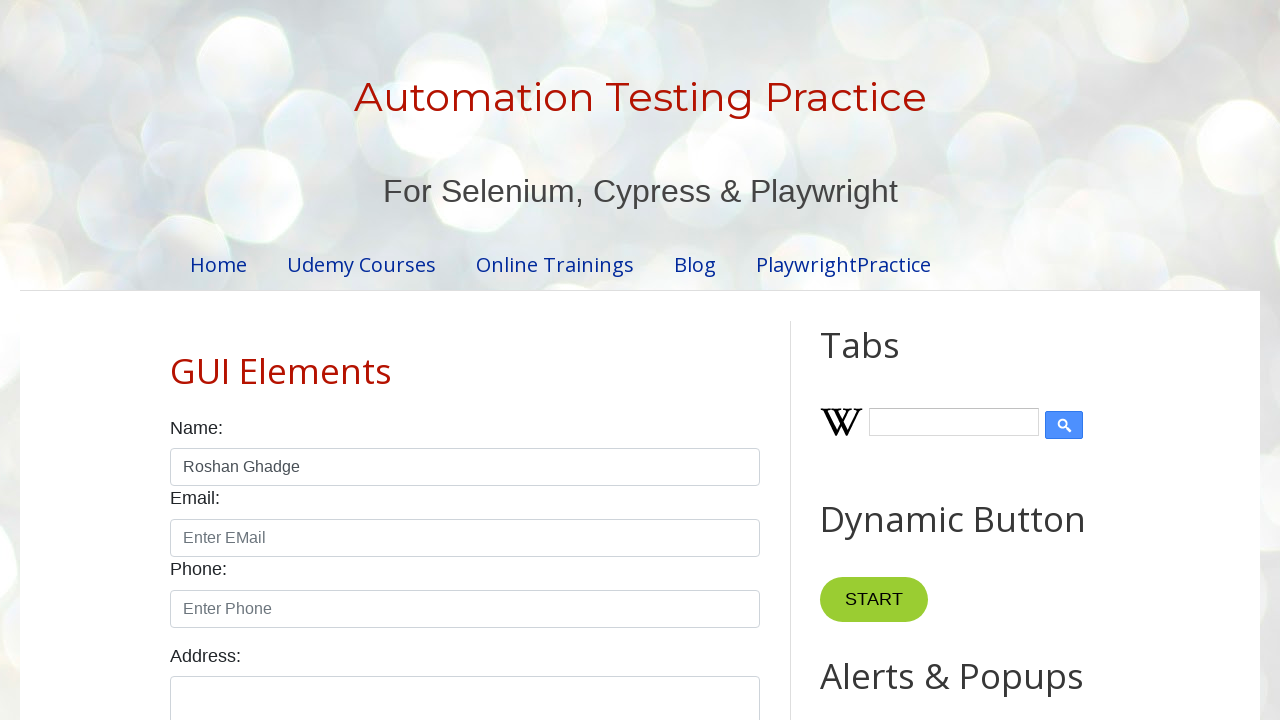

Unchecked male checkbox using JavaScript
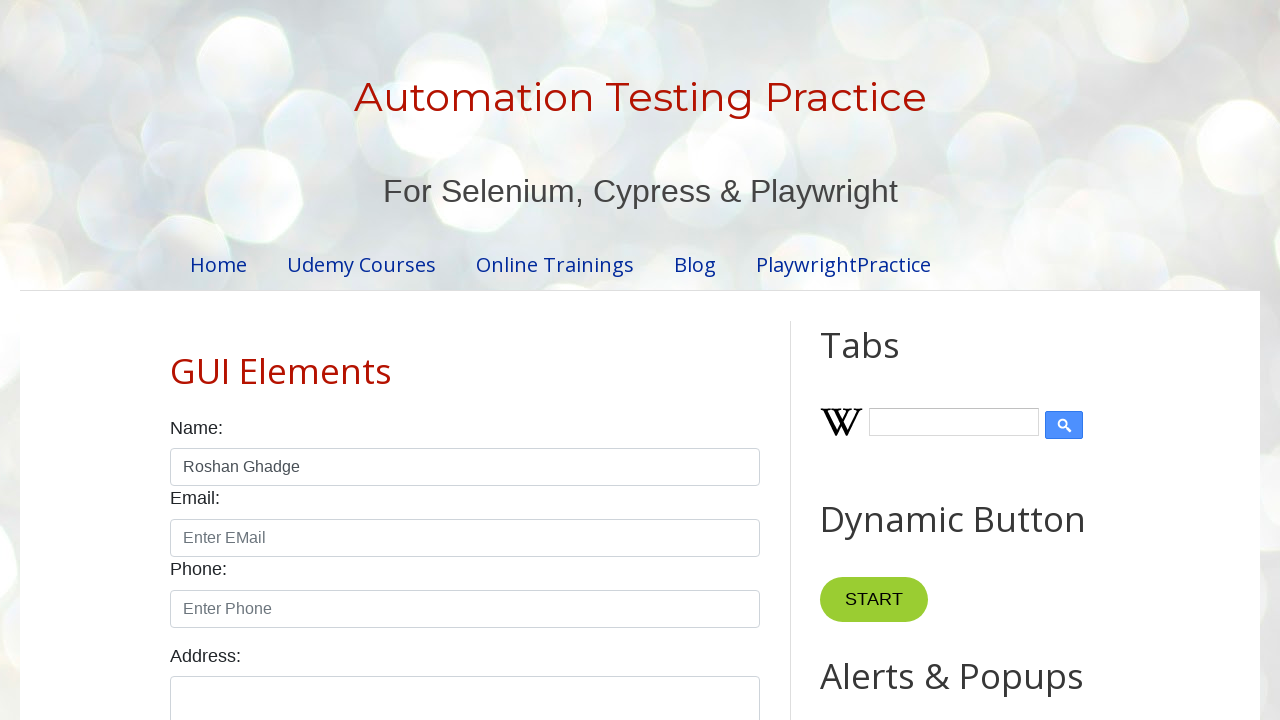

Refreshed the page using JavaScript
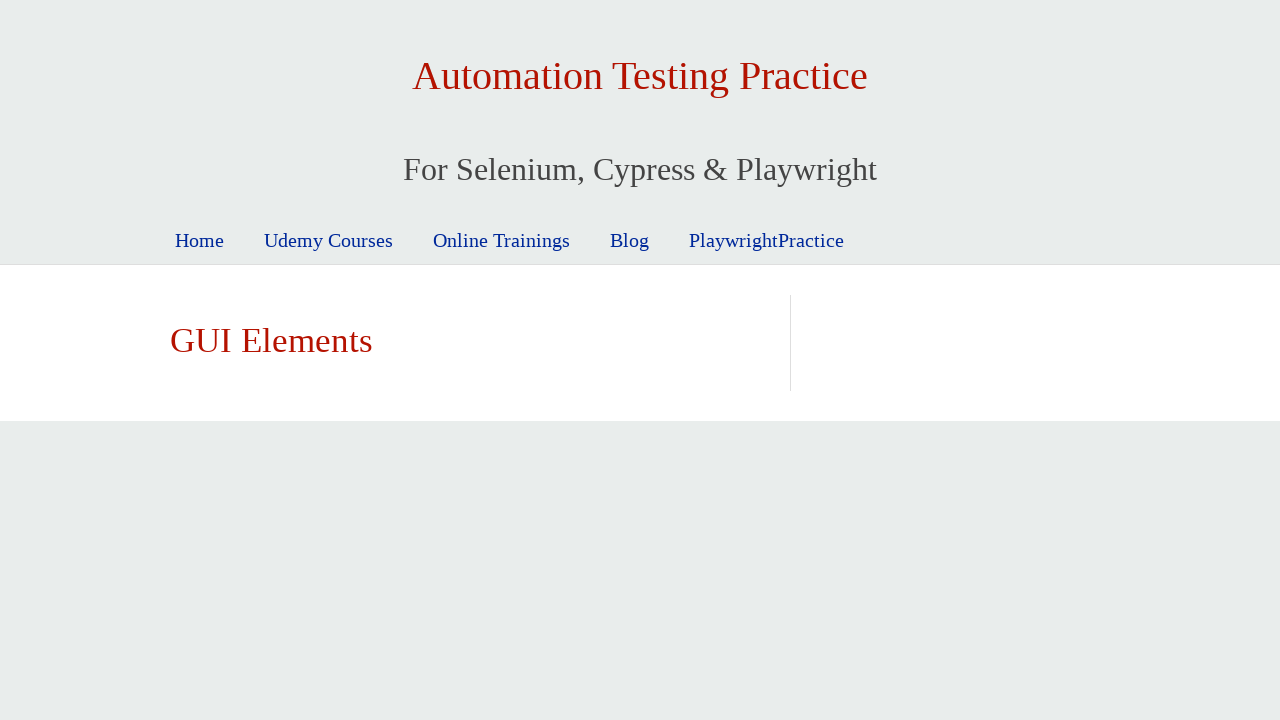

Navigated to BrowserStack JavaScriptExecutor guide page
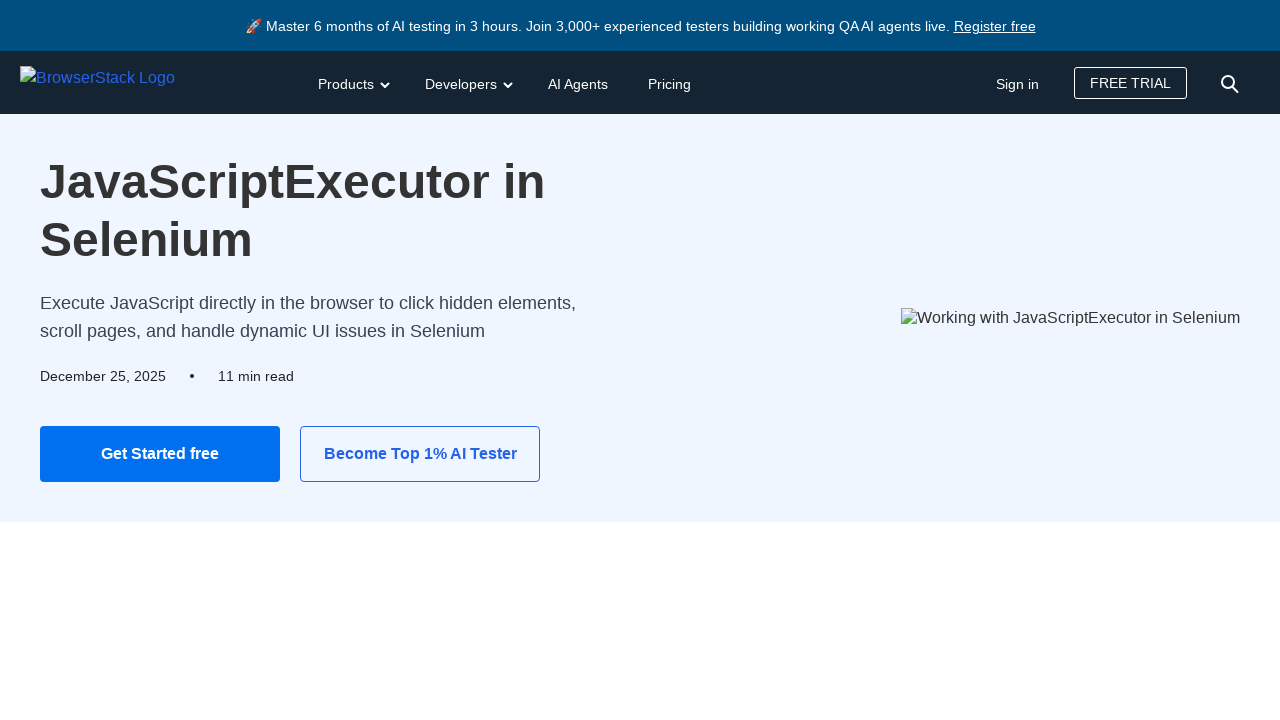

Scrolled to the bottom of the page
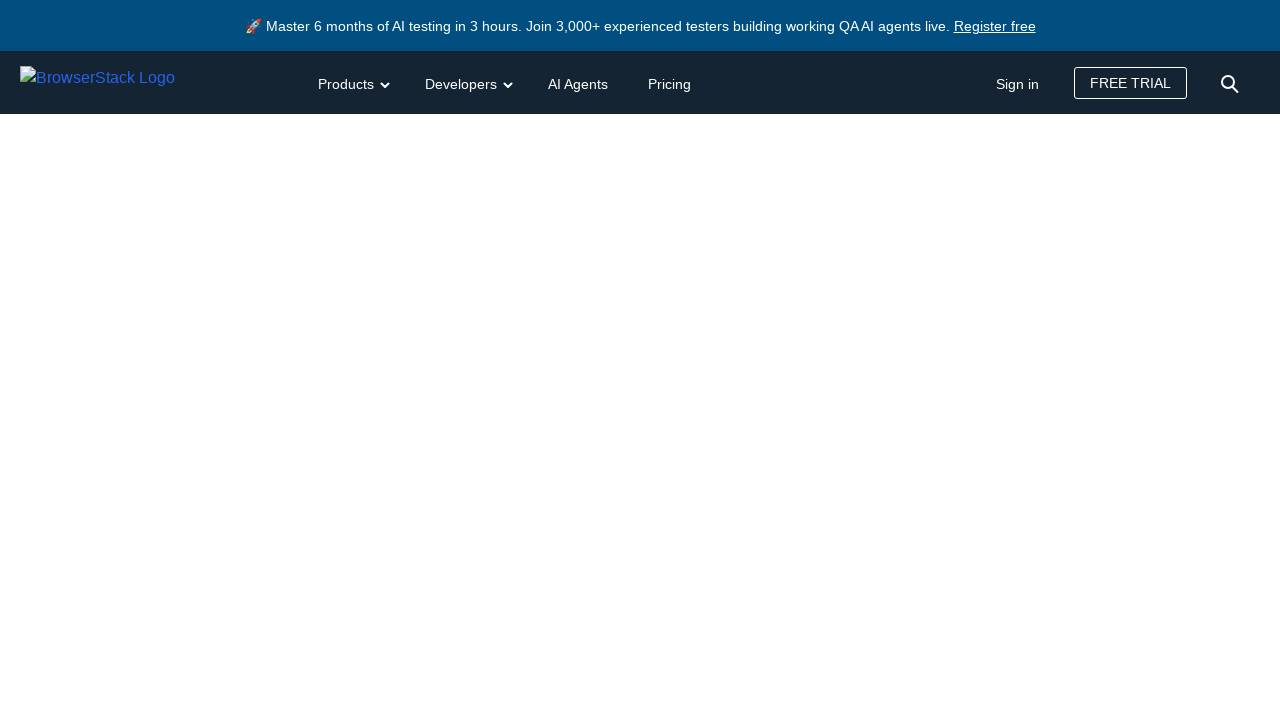

Scrolled down by 100 pixels
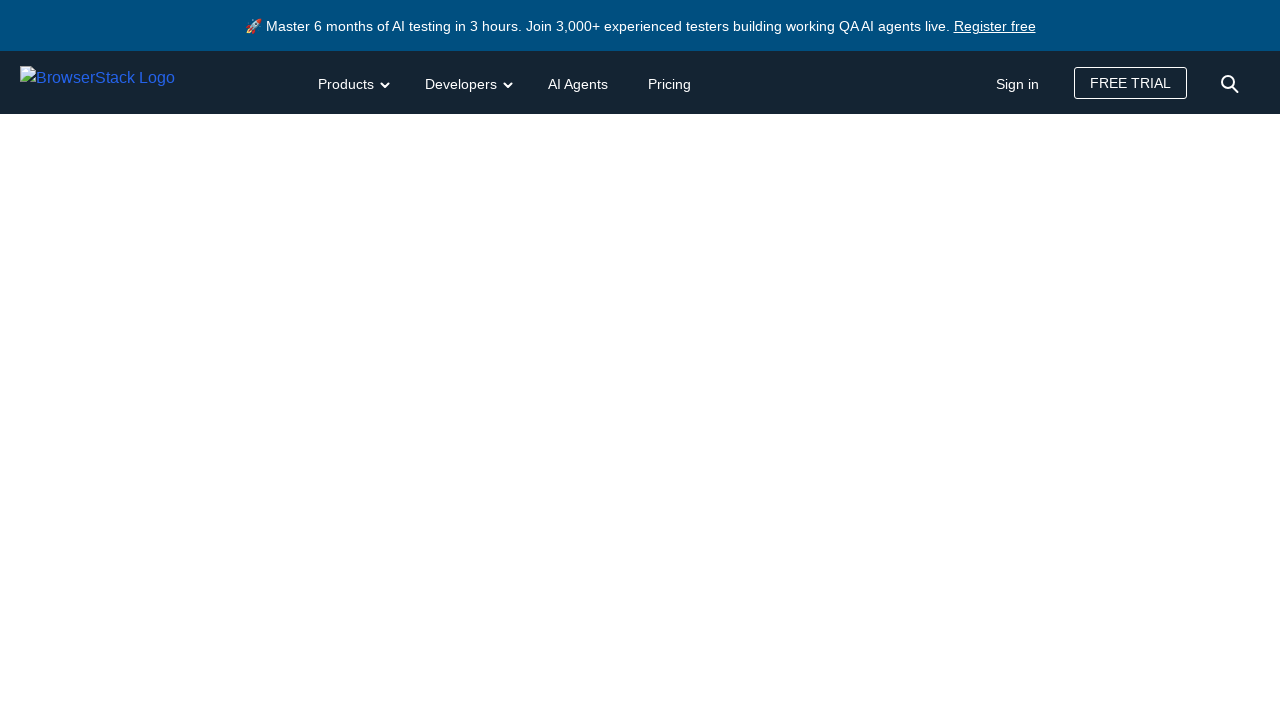

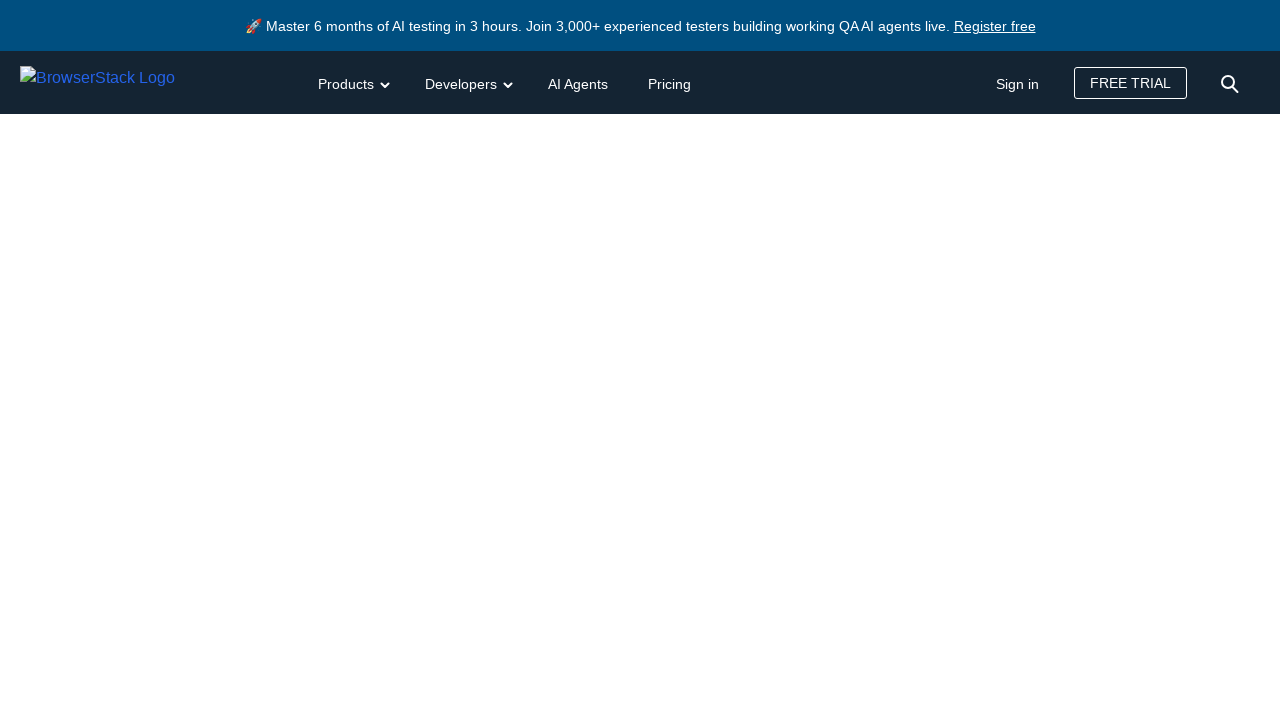